Tests that clicking on Cart in the navigation bar redirects to cart page

Starting URL: https://www.demoblaze.com

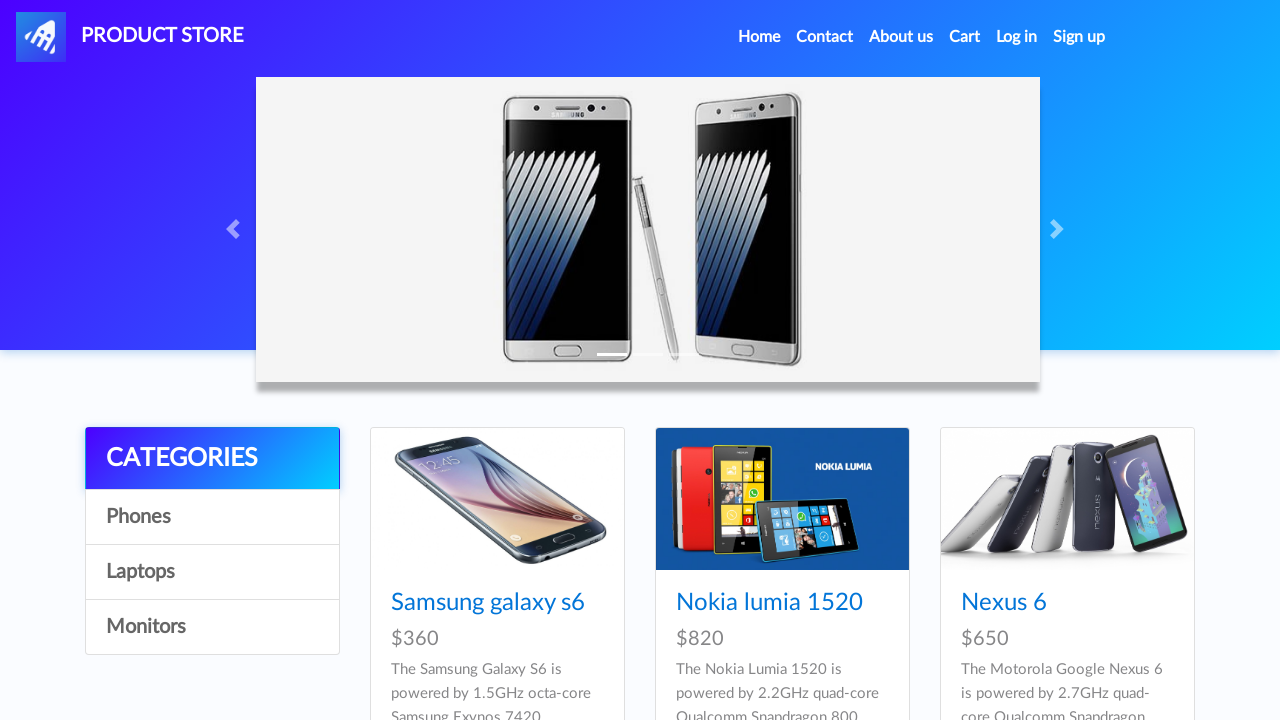

Clicked on Cart in navigation bar at (965, 37) on a.nav-link:has-text('Cart')
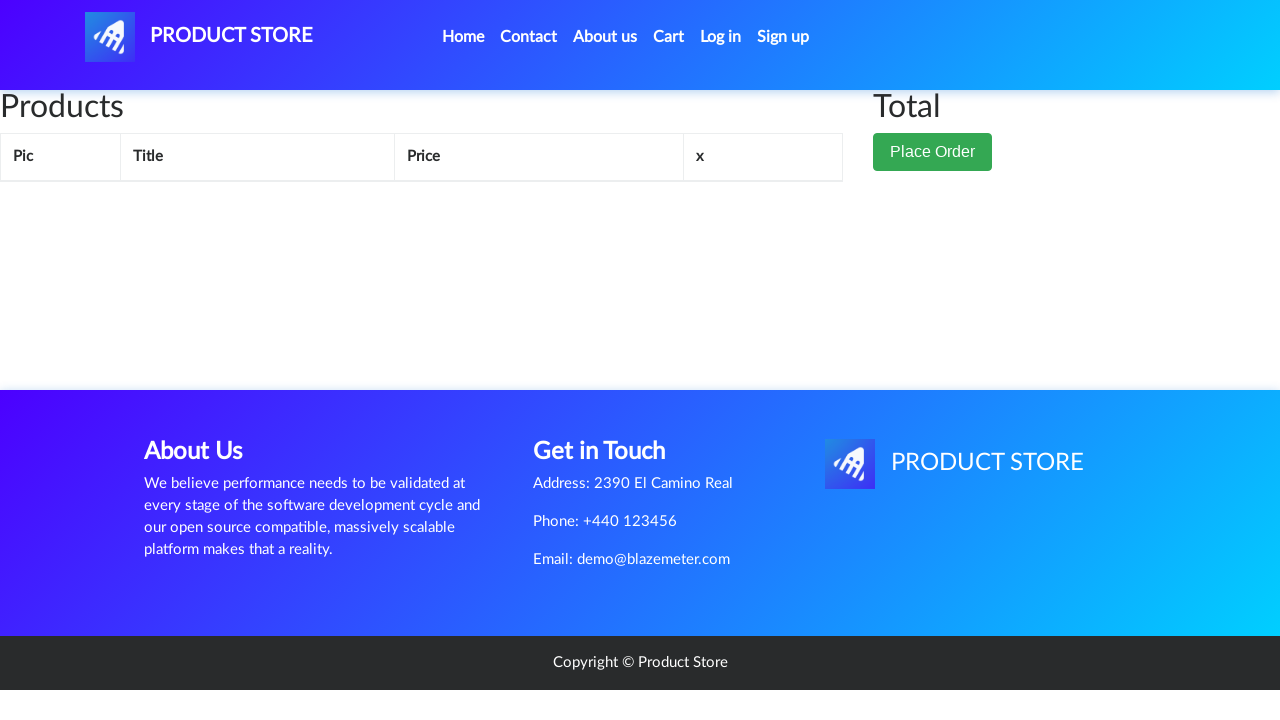

Verified redirect to cart page (https://www.demoblaze.com/cart.html)
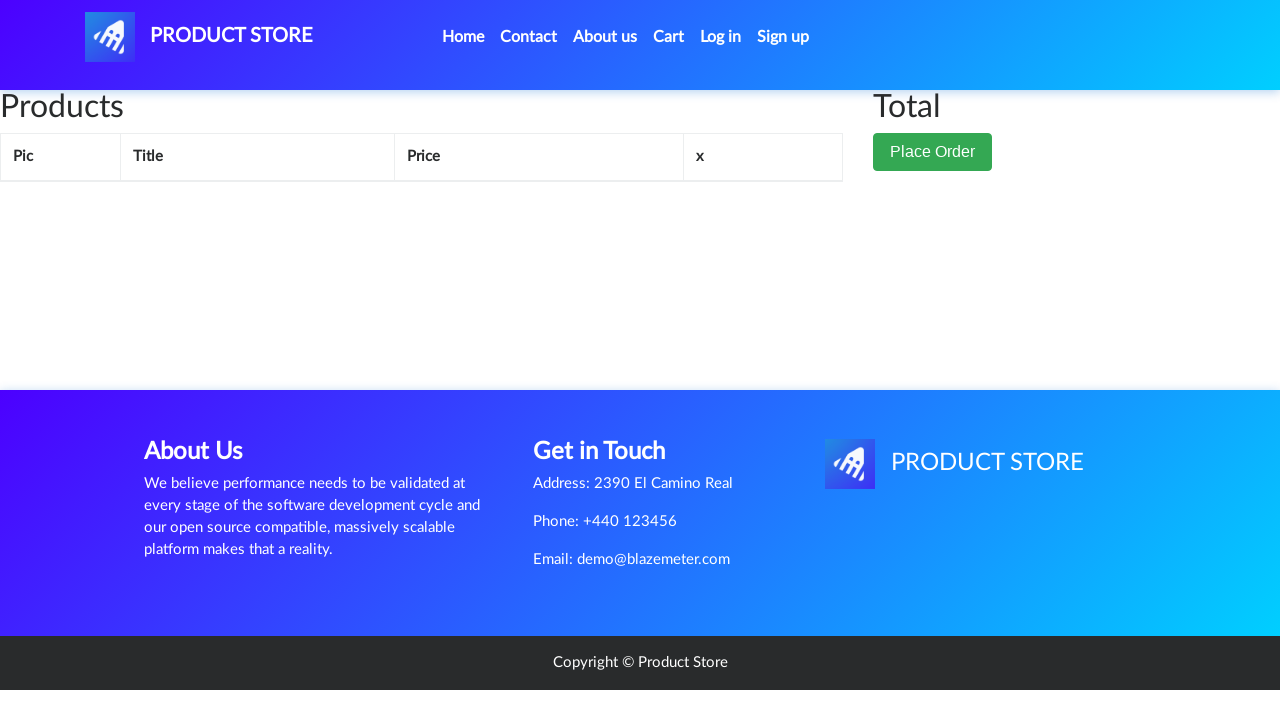

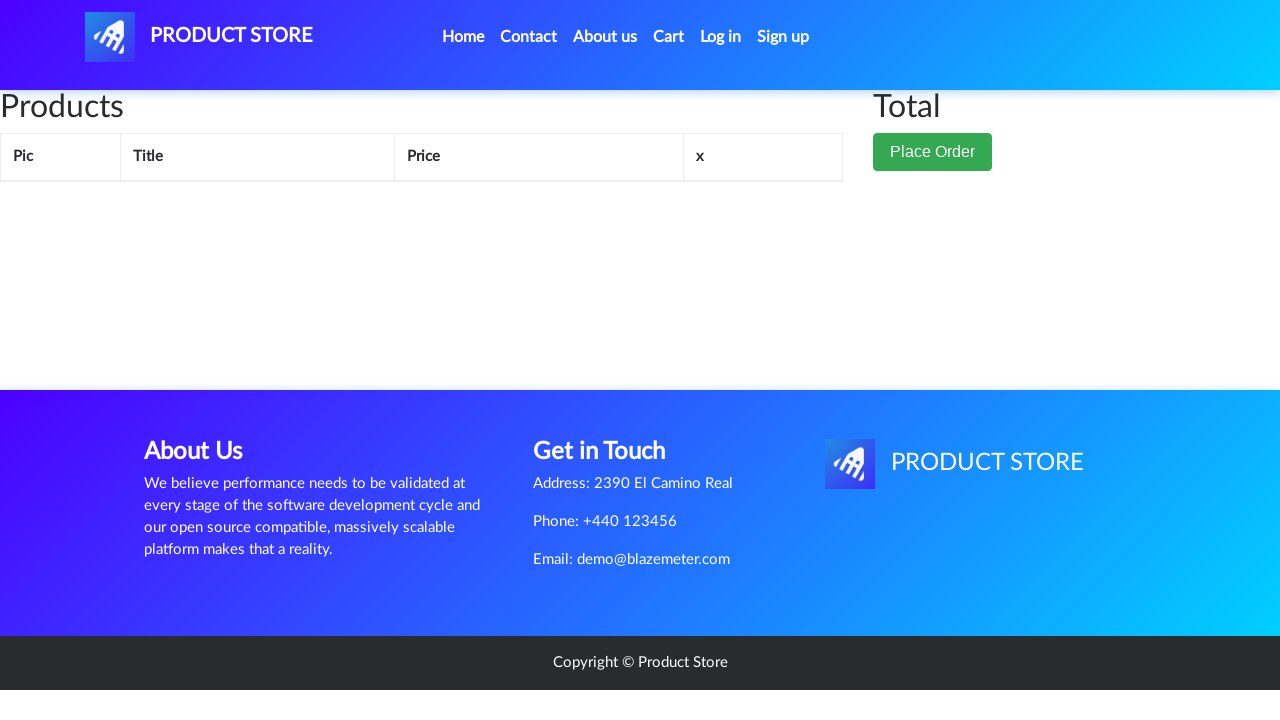